Tests browser tab management by opening a new tab and then closing it, demonstrating window switching functionality

Starting URL: https://www.dc.com

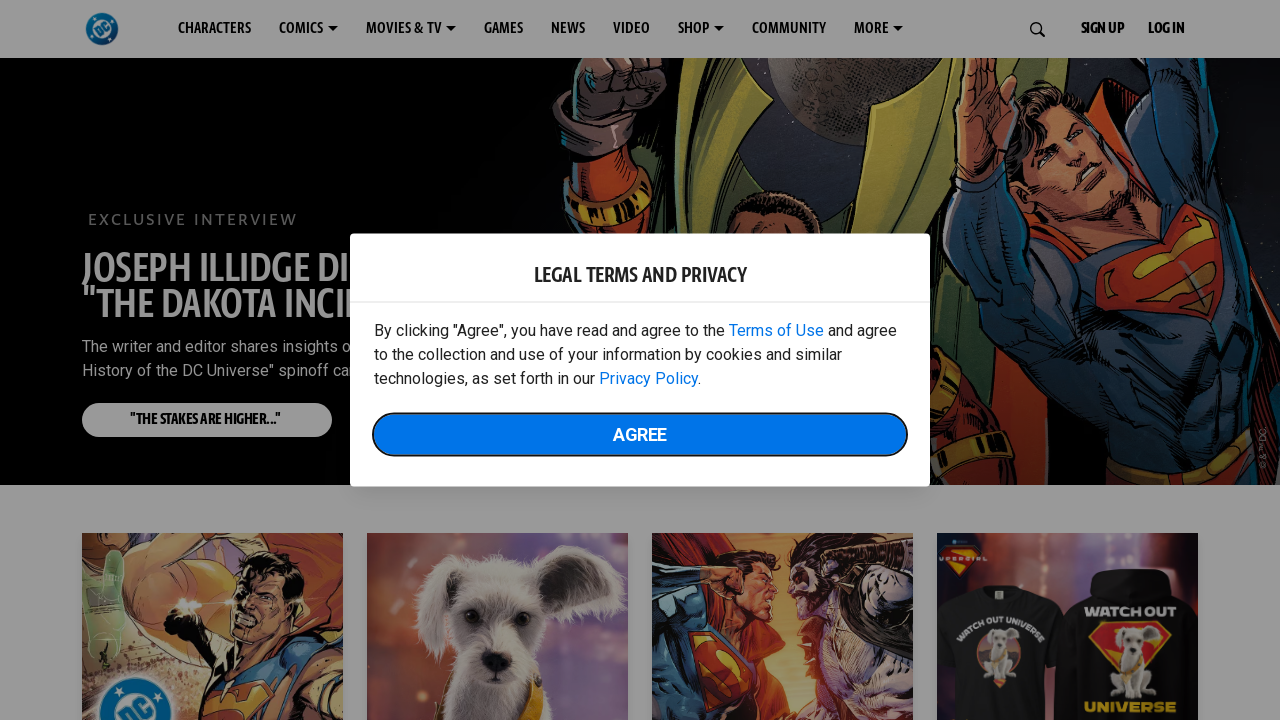

Opened a new browser tab
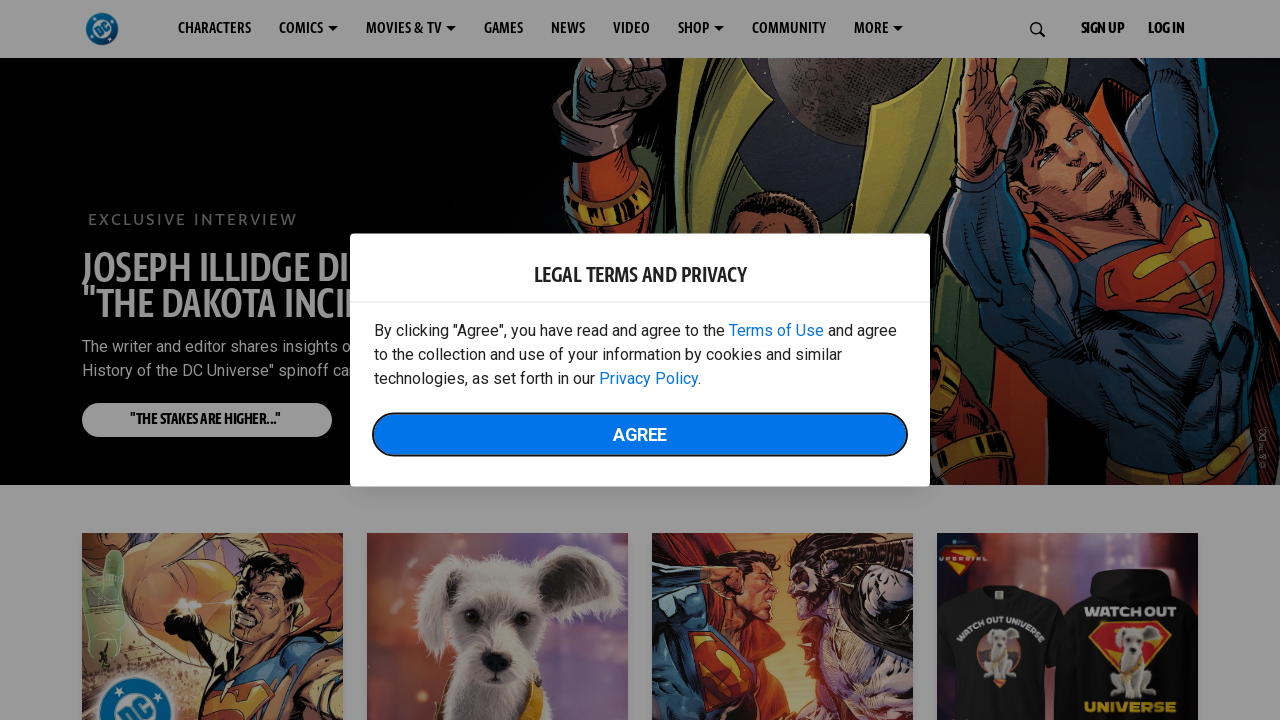

Waited 3 seconds in the new tab
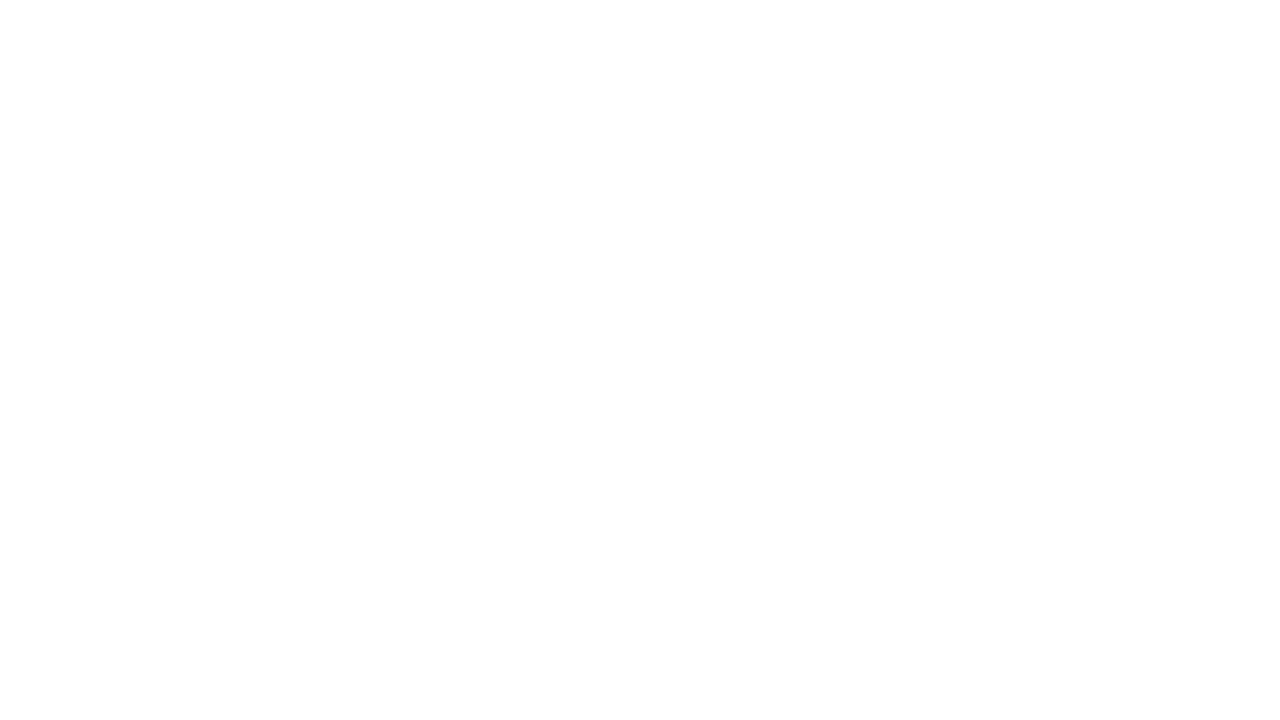

Closed the new browser tab
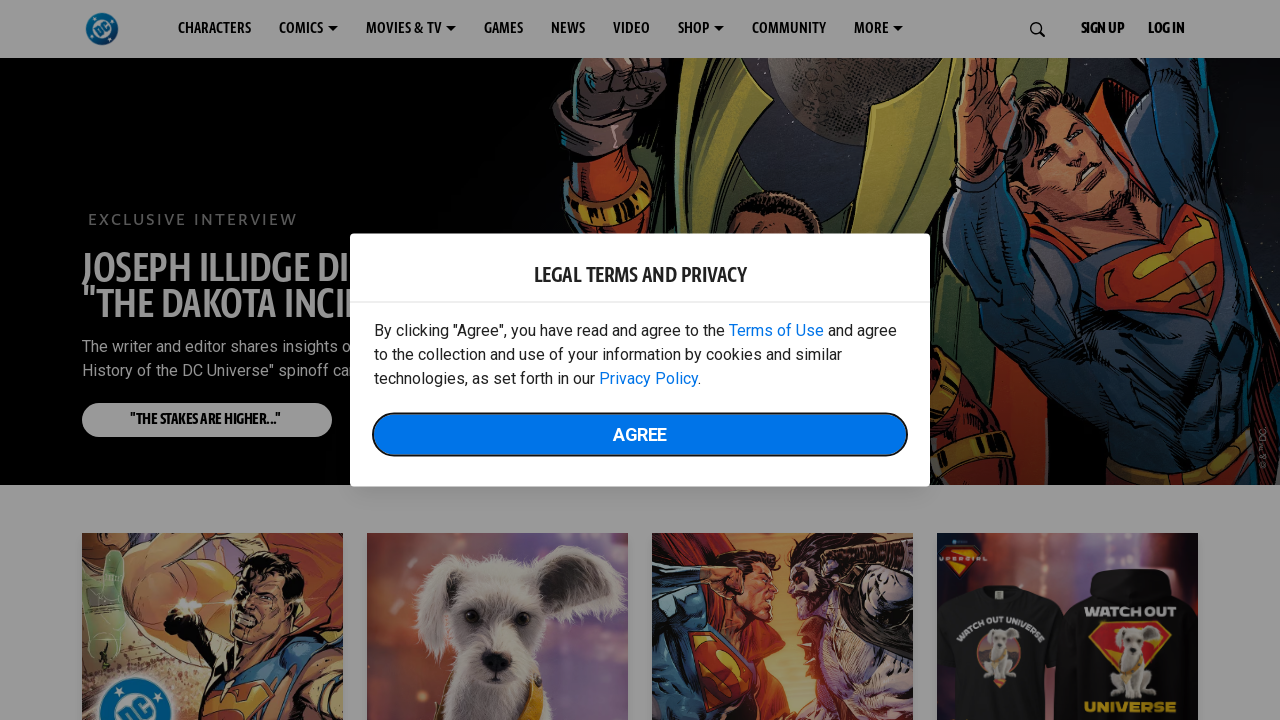

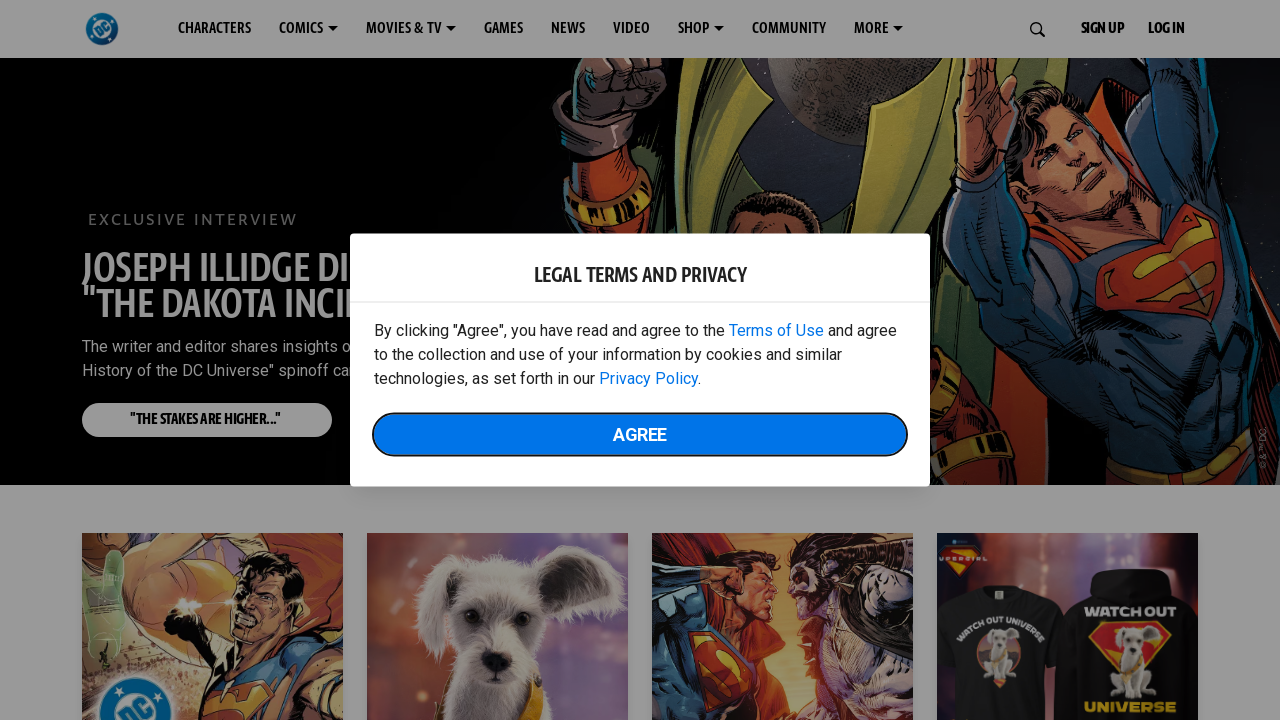